Tests that clicking the Enable button enables the previously disabled text input field

Starting URL: https://the-internet.herokuapp.com/dynamic_controls

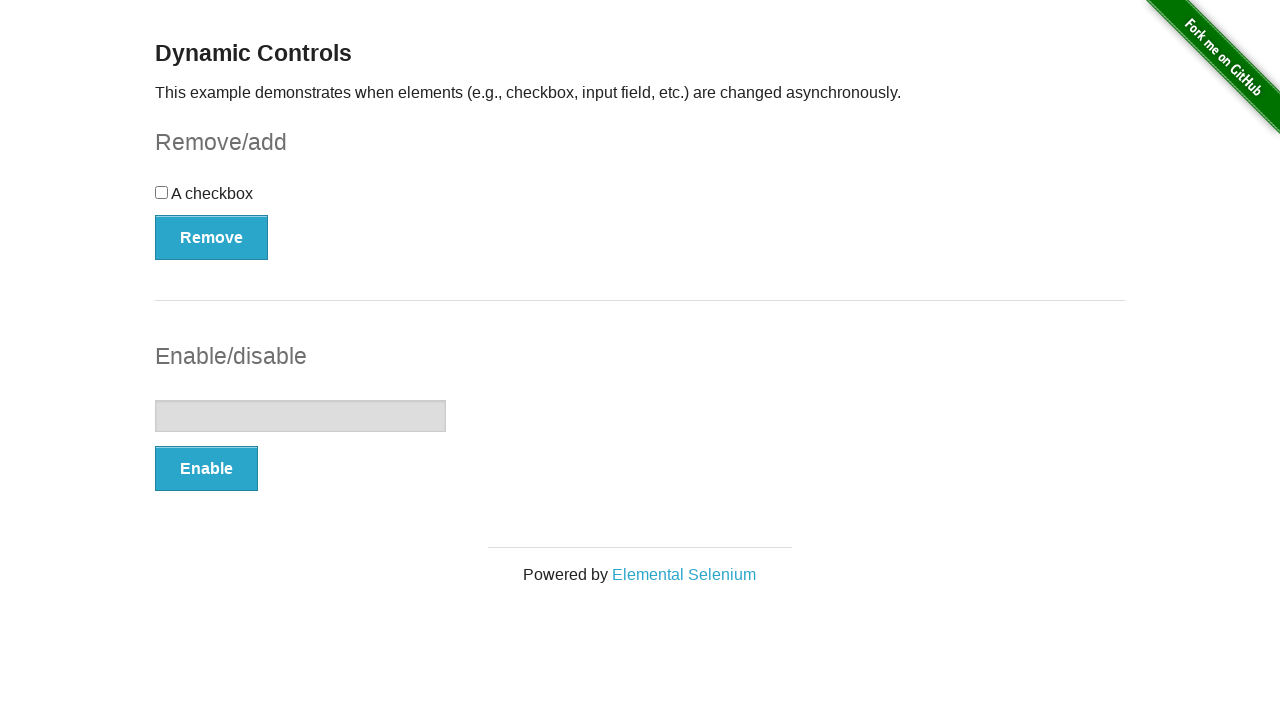

Clicked the Enable button at (206, 469) on button[onclick='swapInput()']
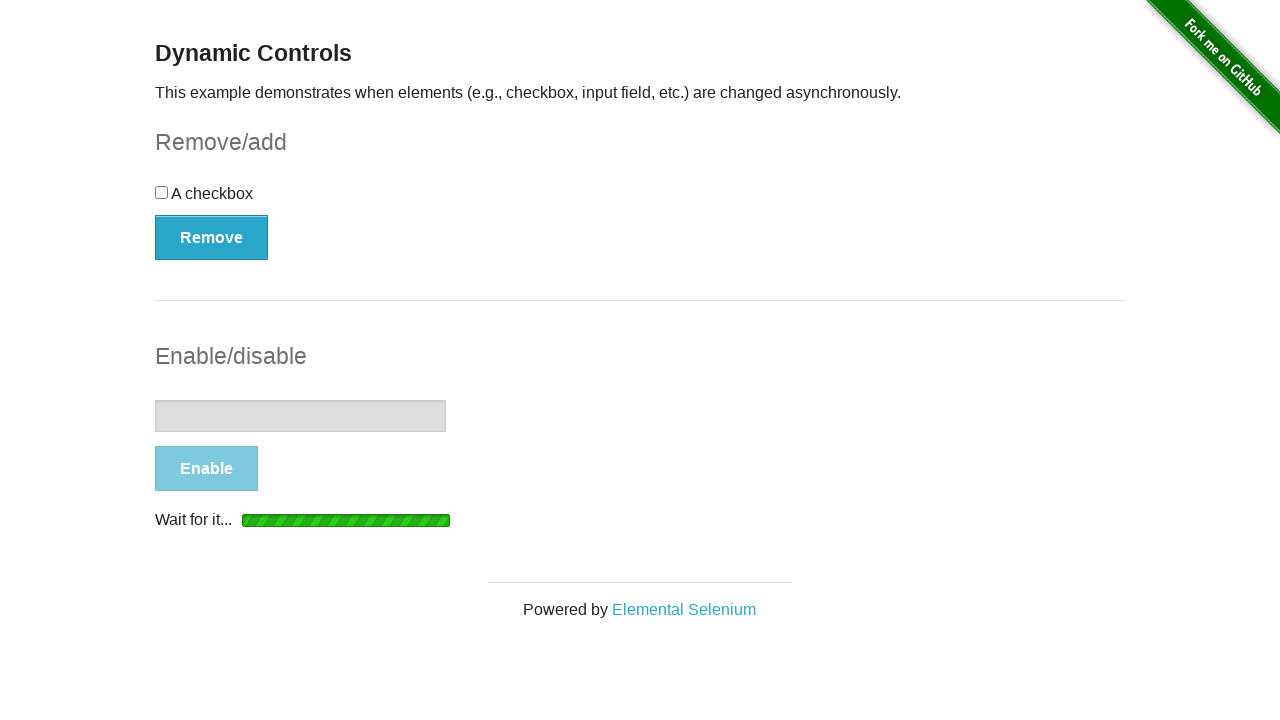

Waited for the 'It's enabled!' message to appear
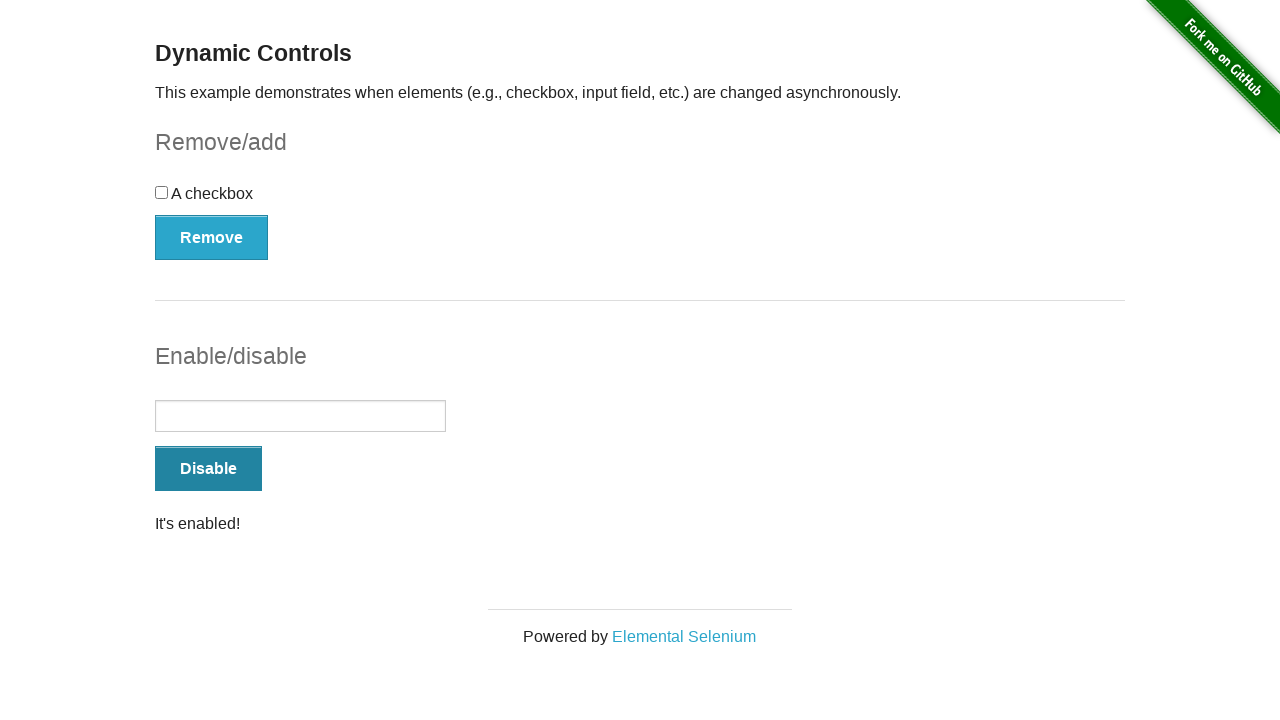

Located the text input element
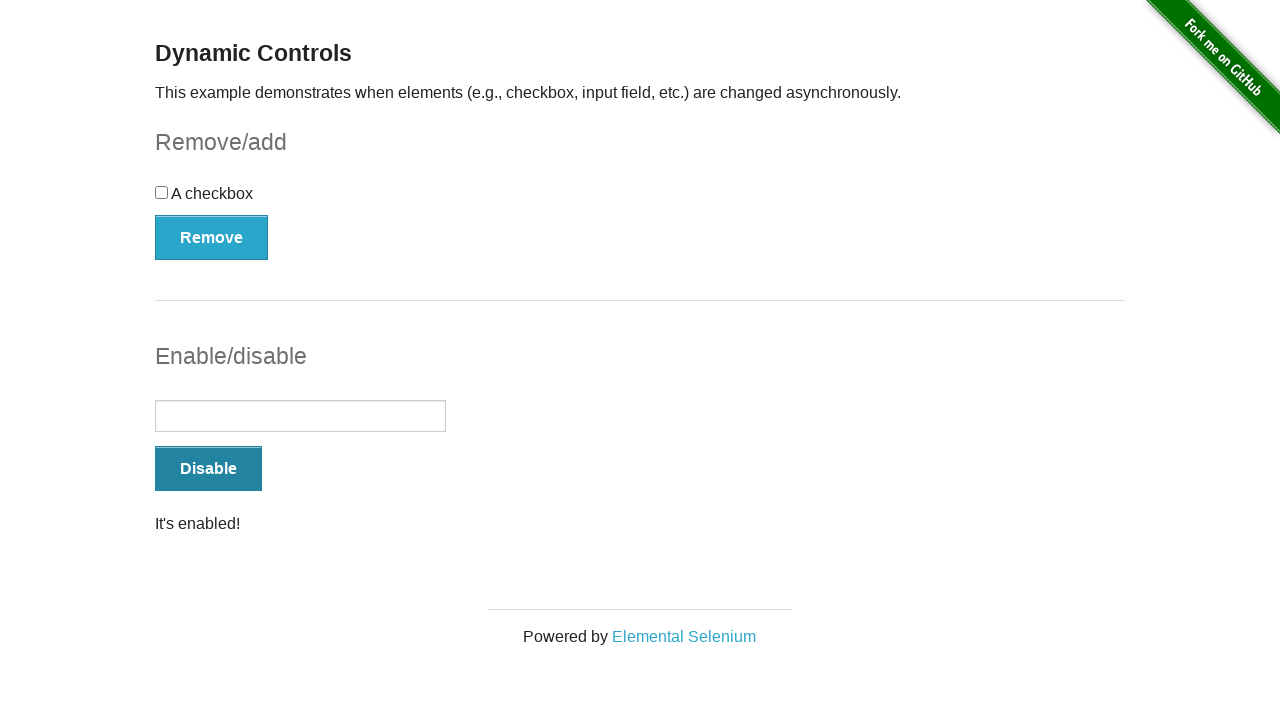

Verified that the input field is now enabled
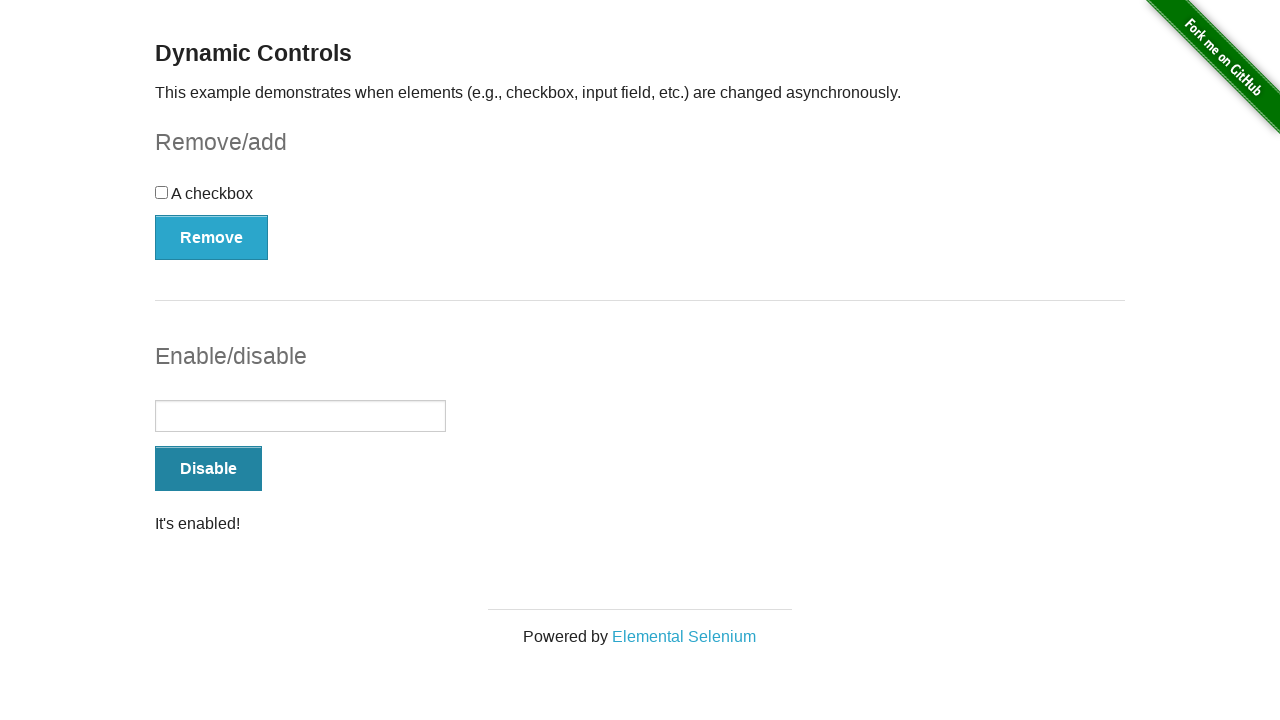

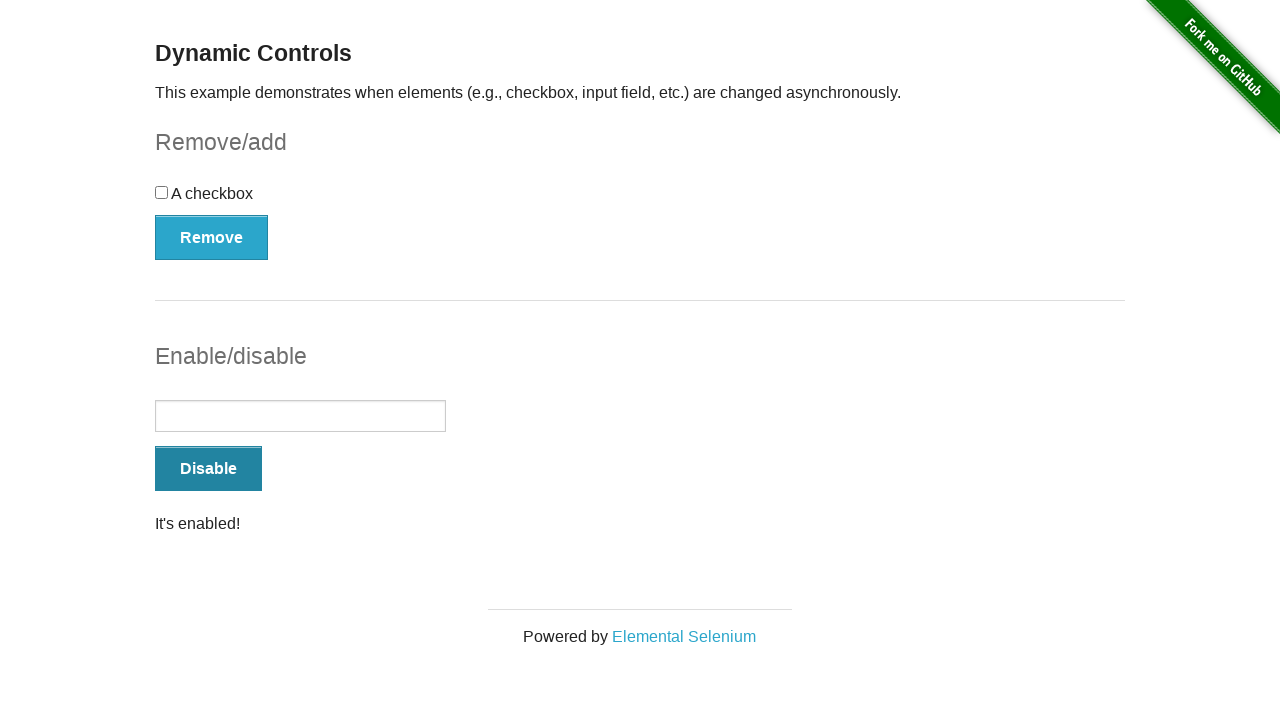